Tests a browser-agnostic approach to switching between windows by tracking page handles before and after clicking a link, then verifying both window titles.

Starting URL: https://the-internet.herokuapp.com/windows

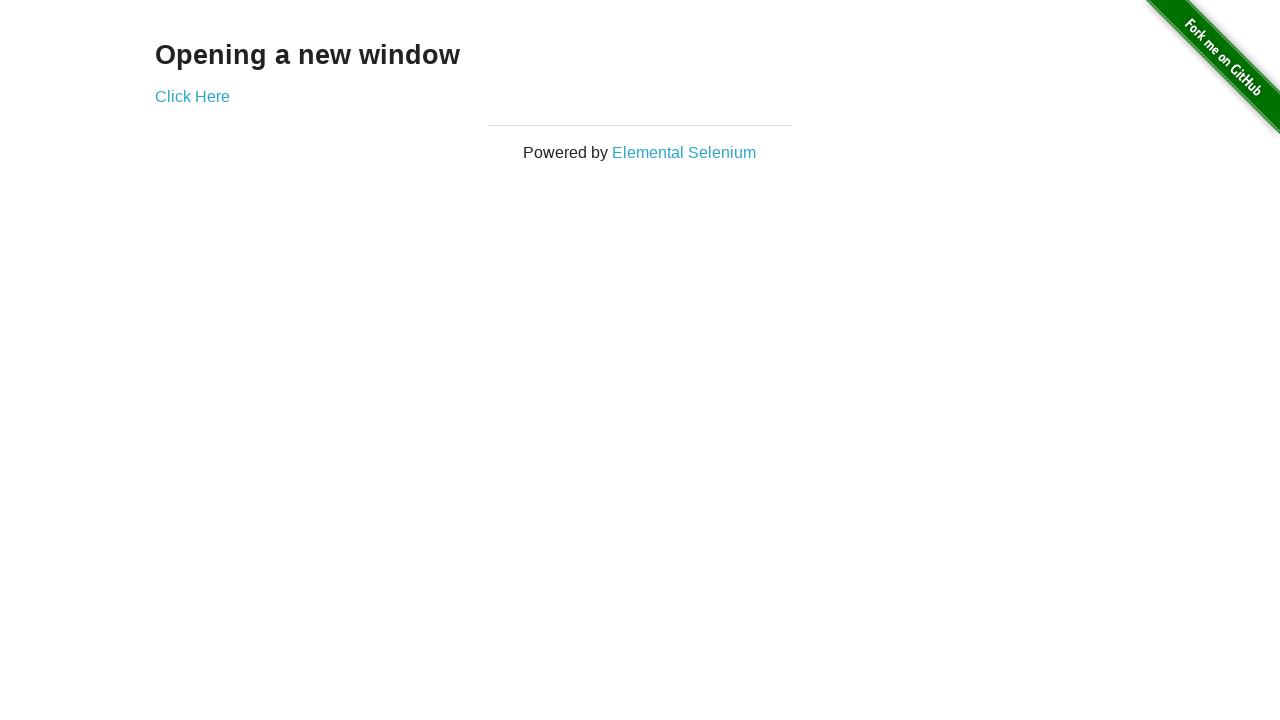

Stored reference to original page
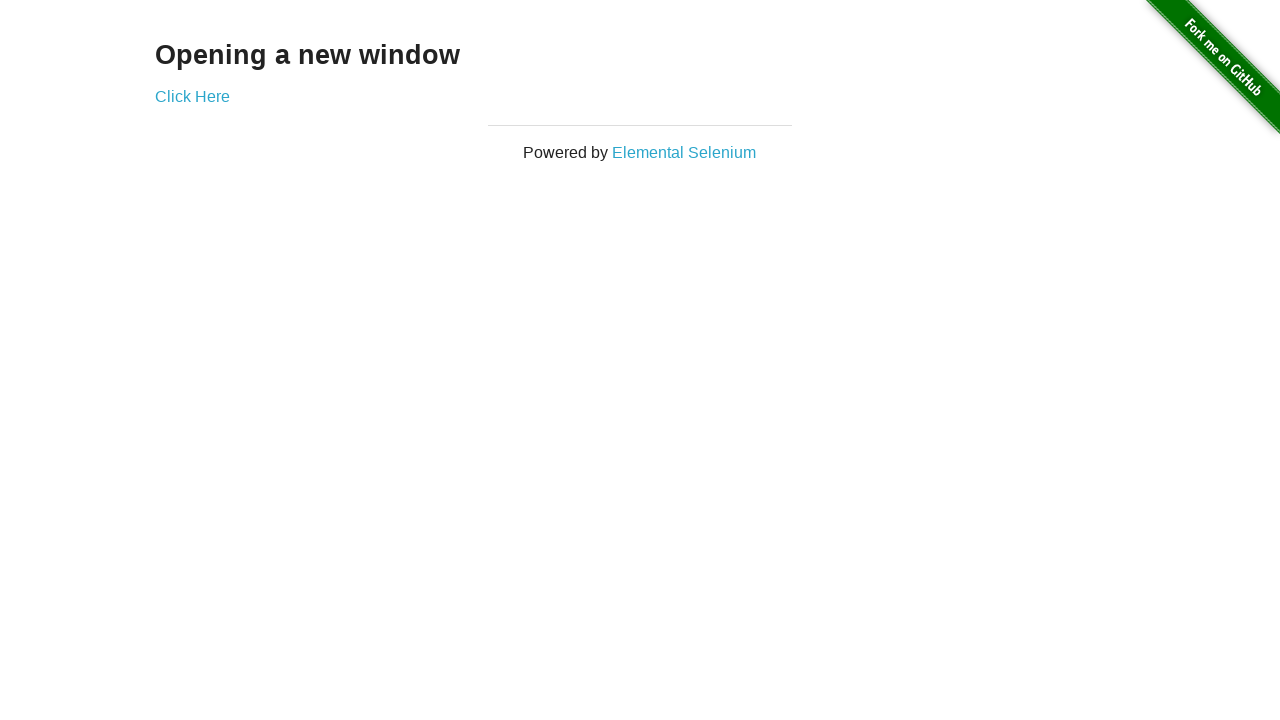

Clicked link to open new window at (192, 96) on .example a
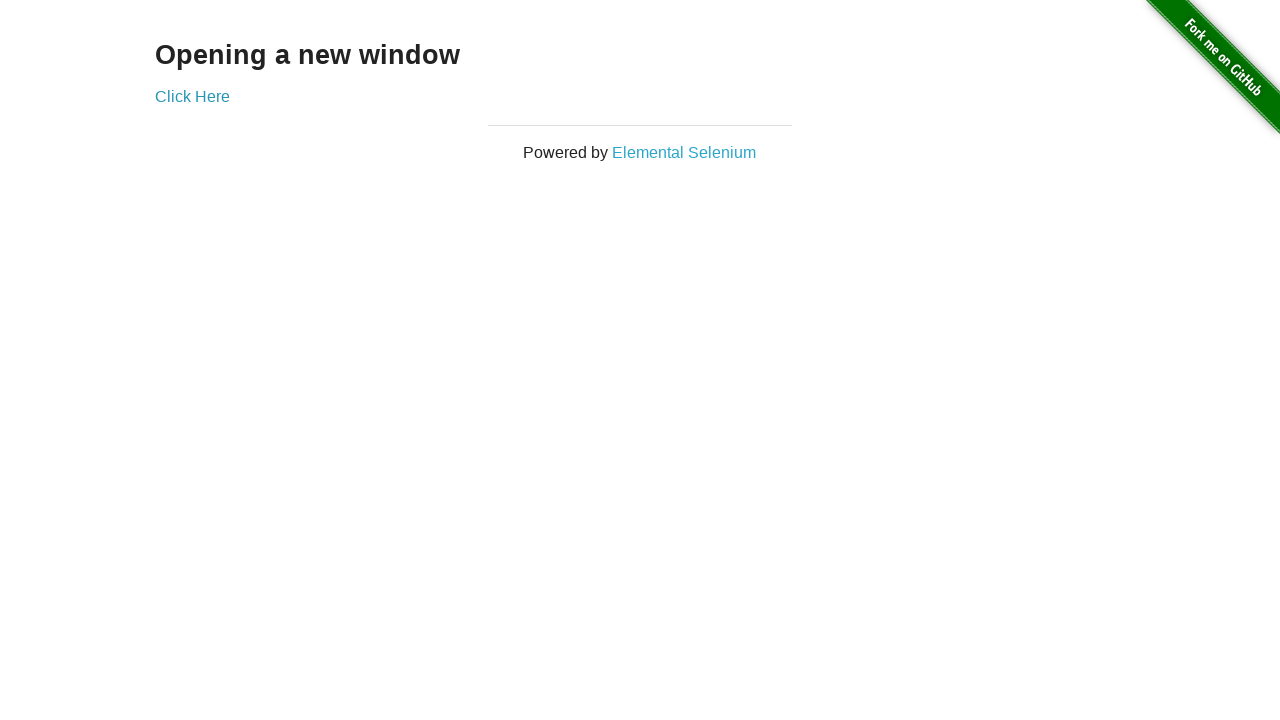

Captured new page handle from context
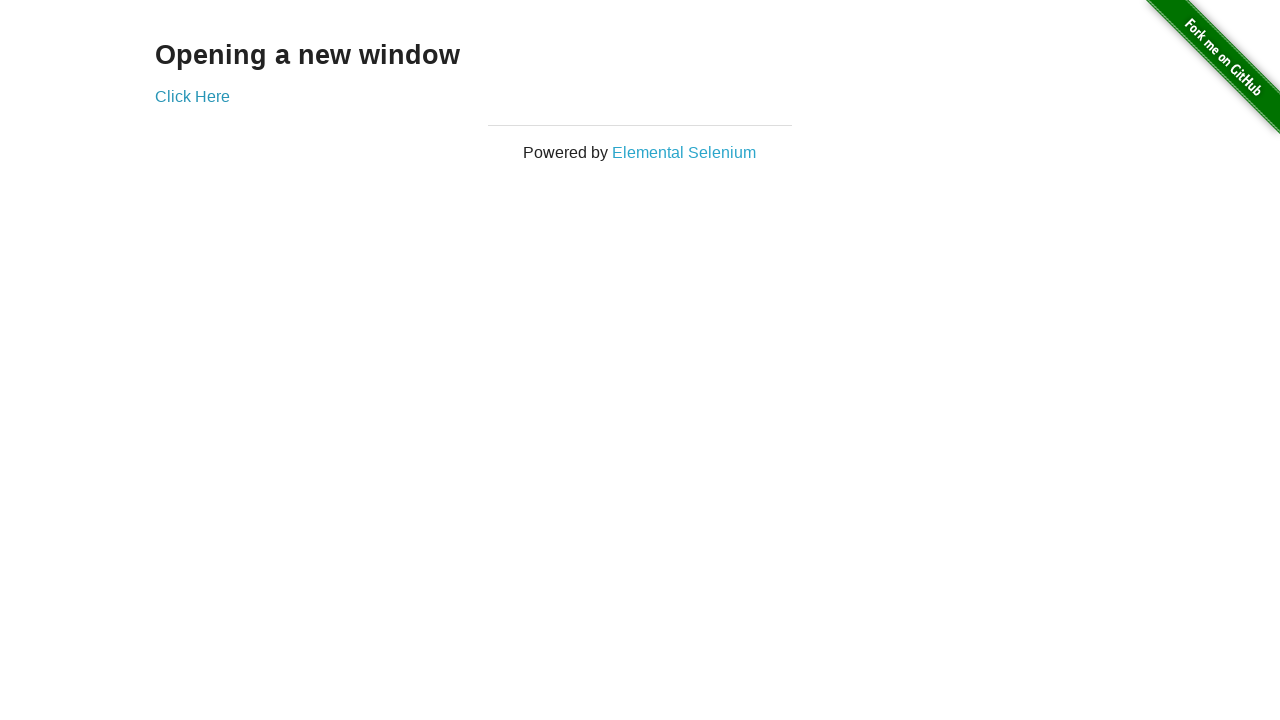

New page finished loading
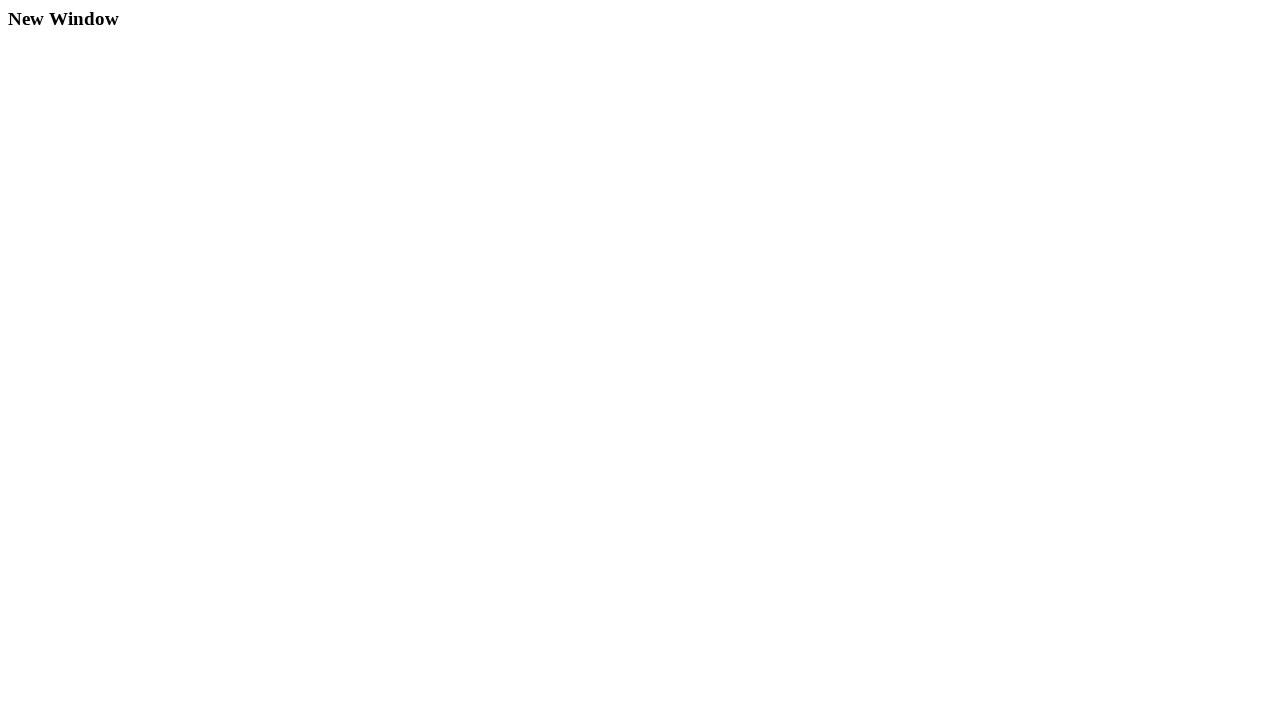

Verified original page title is 'The Internet'
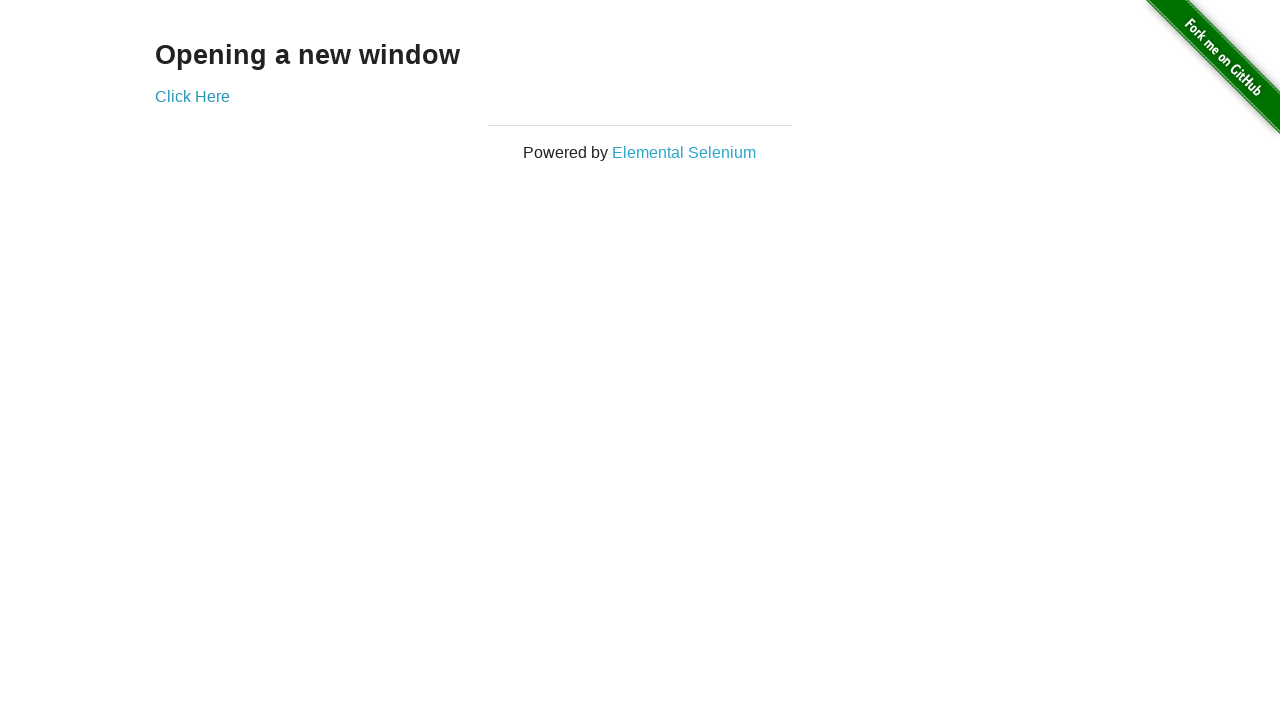

Verified new page title is 'New Window'
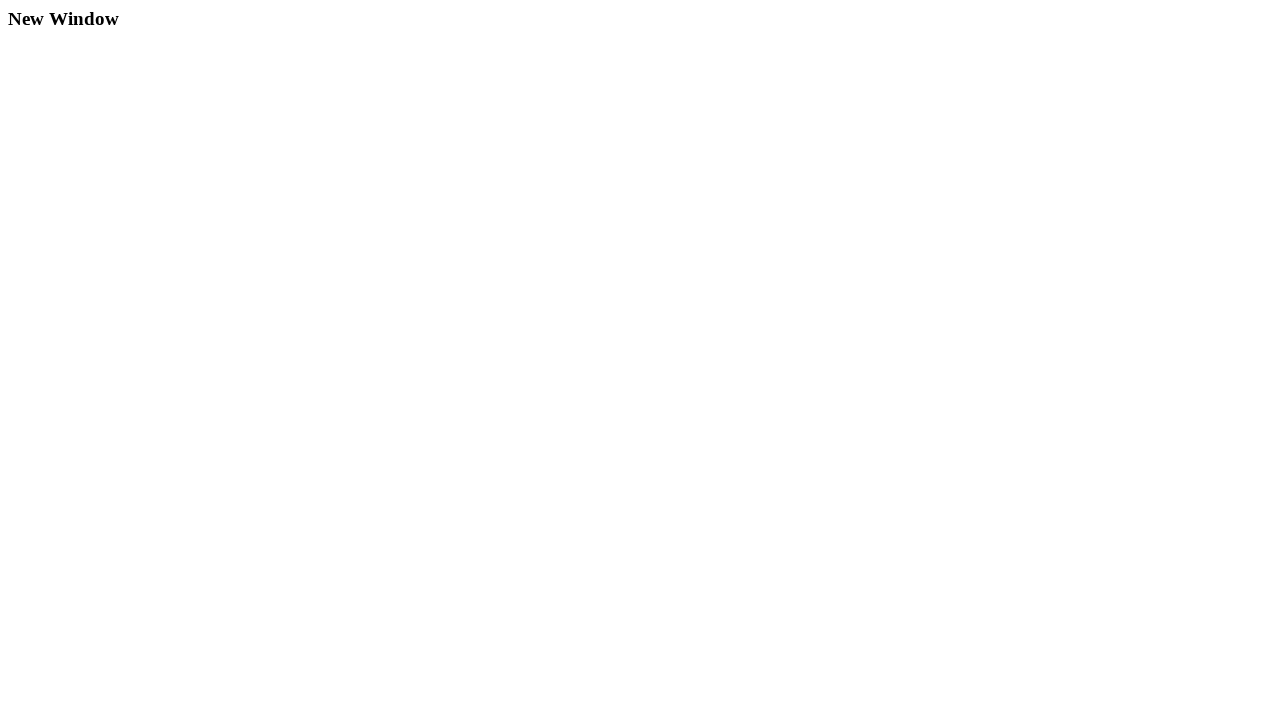

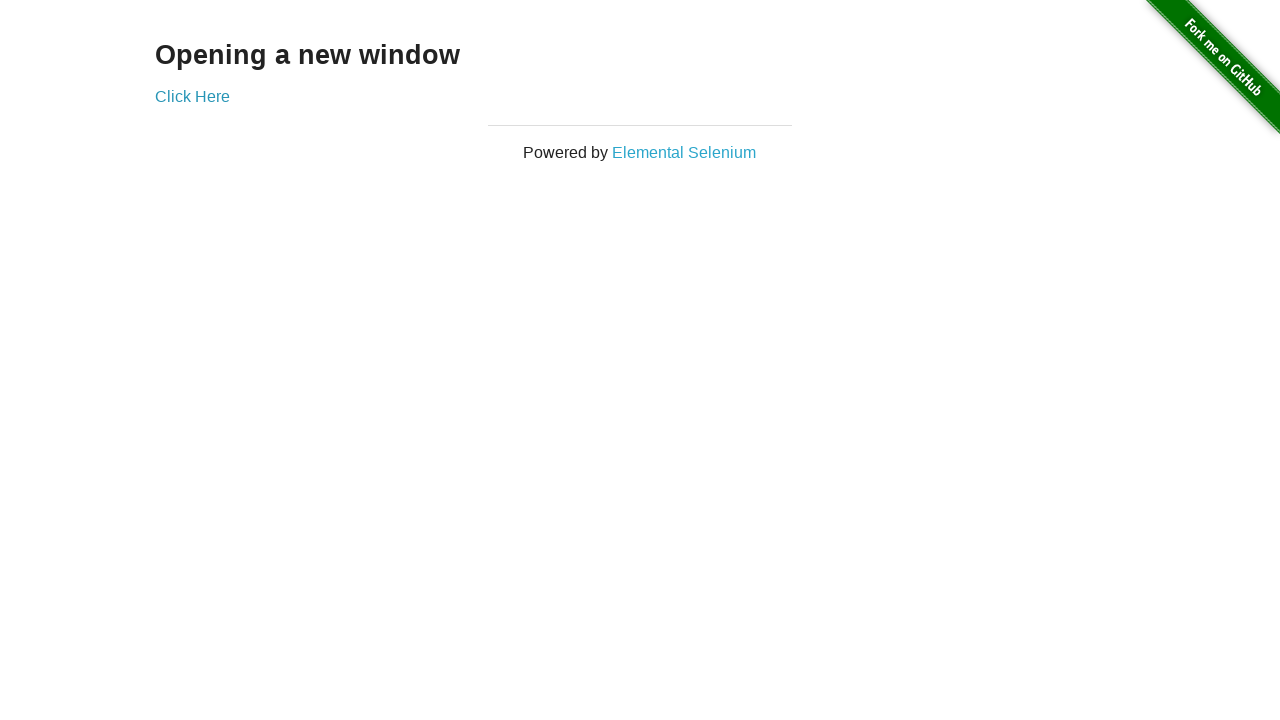